Tests dynamic disabled buttons by clicking a sequence of buttons and verifying the completion message displays correctly

Starting URL: https://testpages.eviltester.com/styled/dynamic-buttons-disabled.html

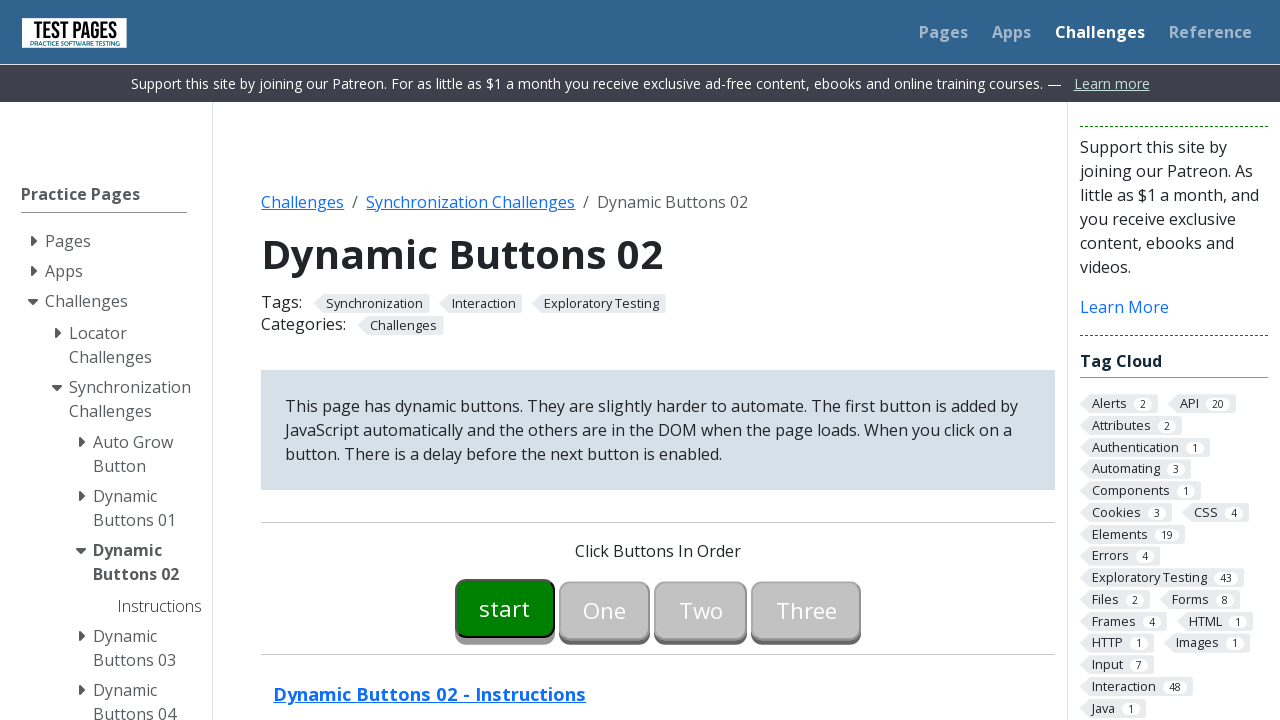

Clicked button00 at (505, 608) on #button00
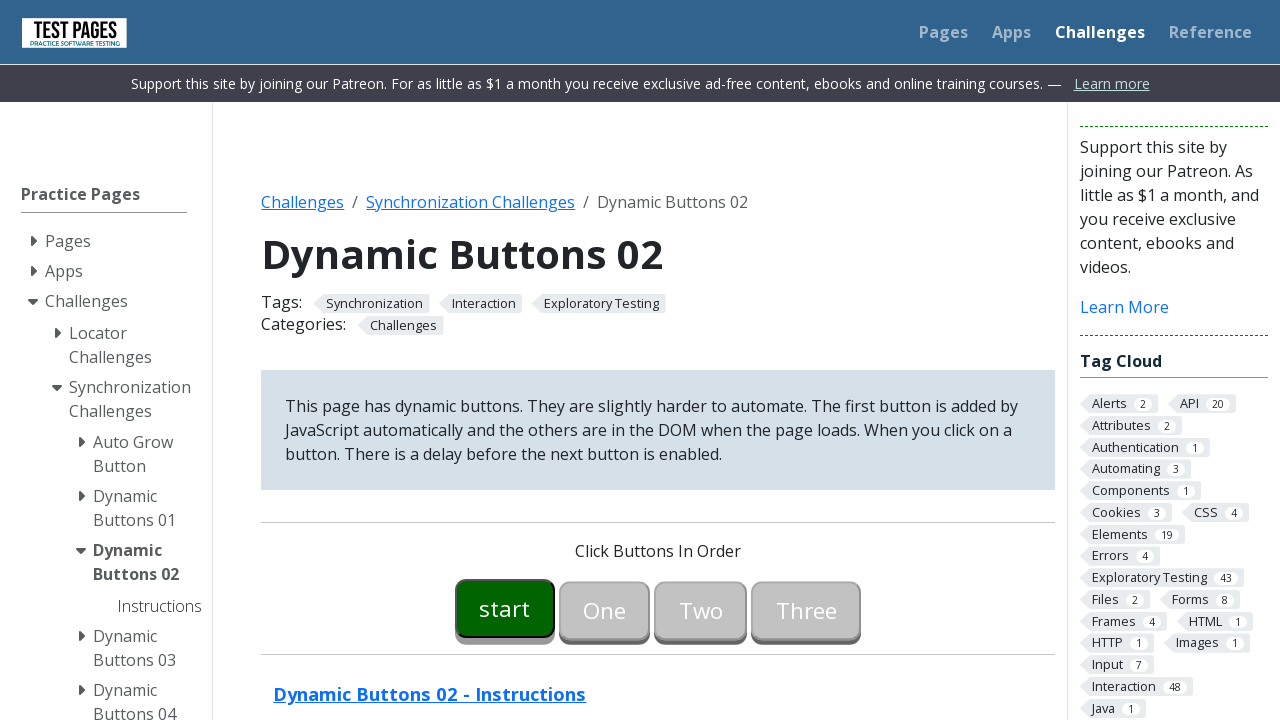

Clicked button01 at (605, 608) on #button01
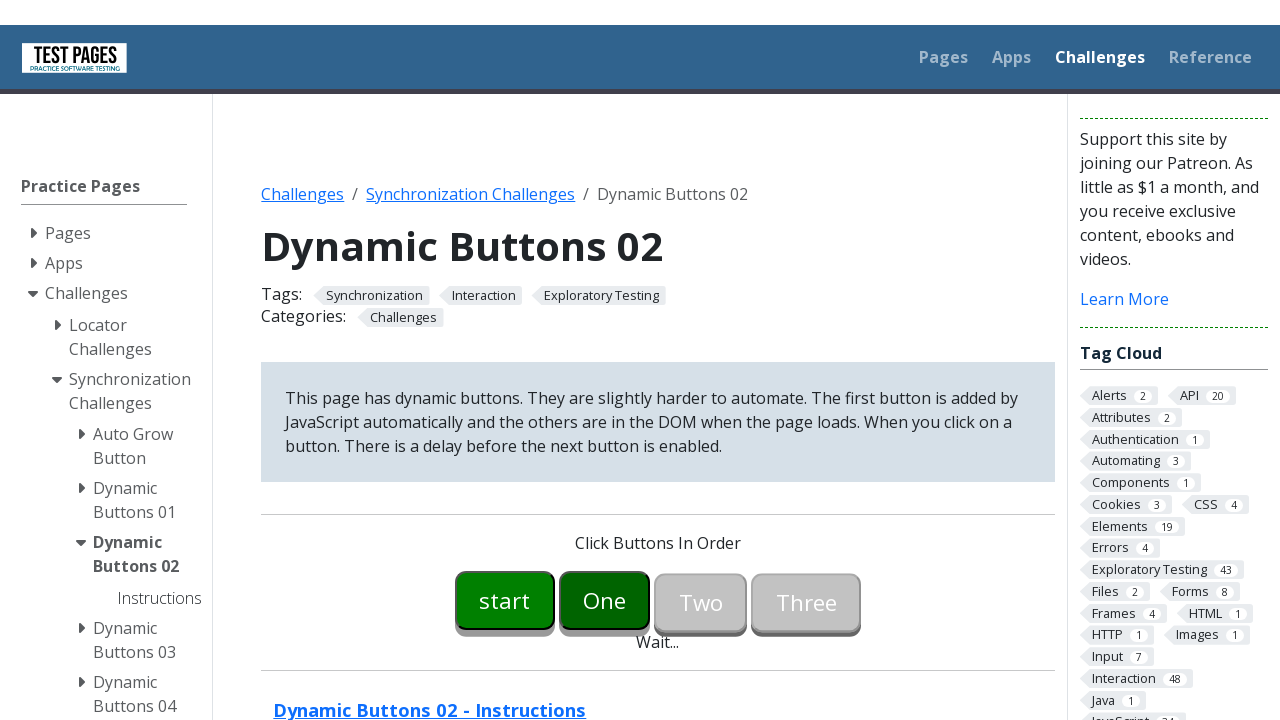

Clicked button02 at (701, 360) on #button02
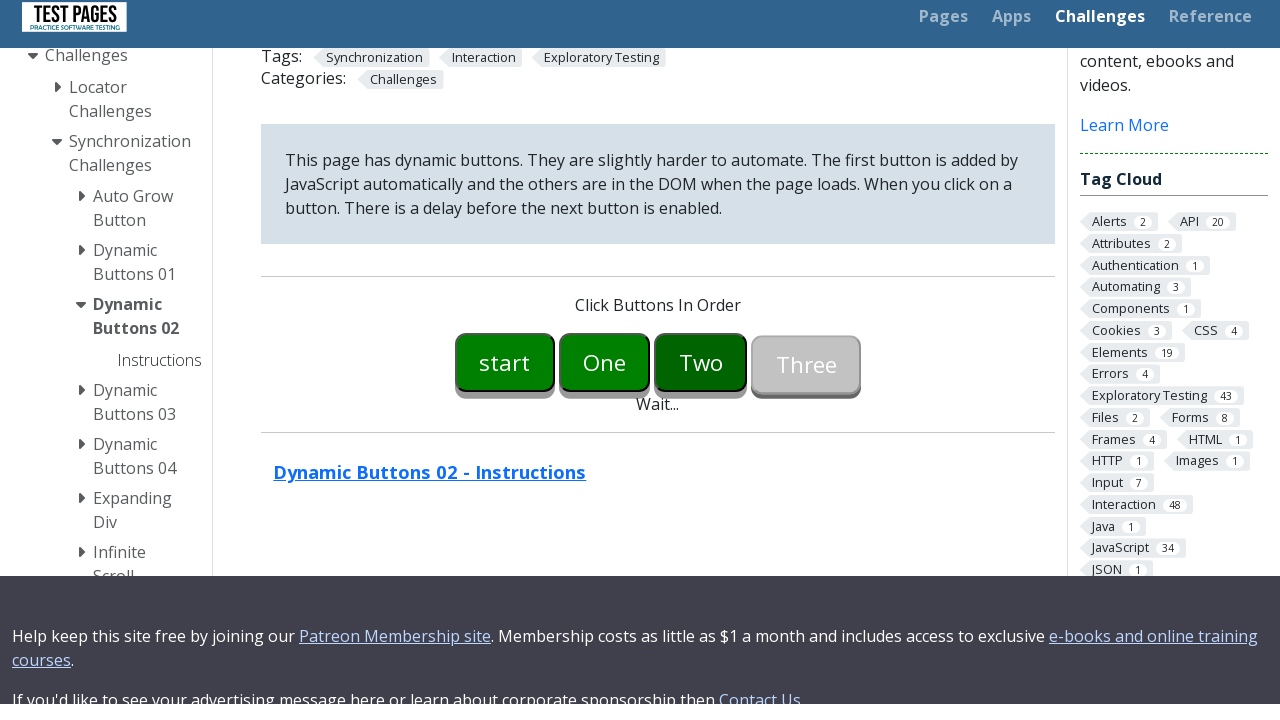

Clicked button03 at (806, 608) on #button03
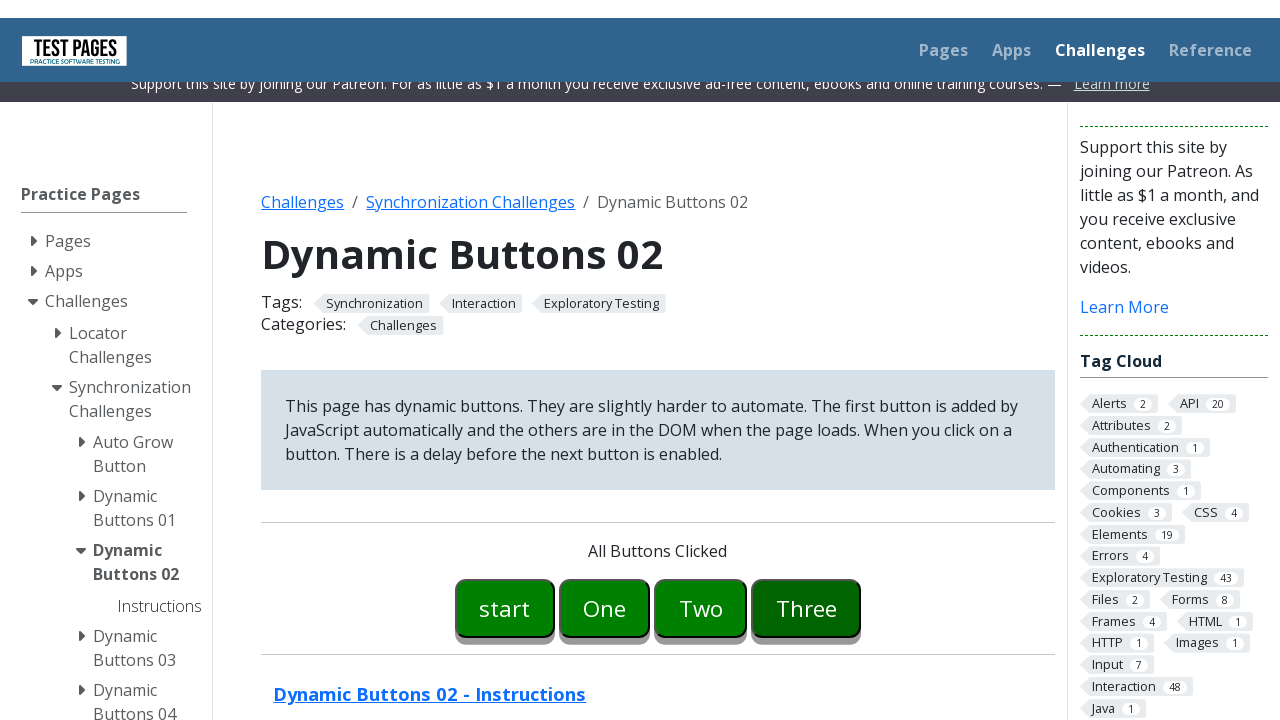

Completion message 'All Buttons Clicked' appeared
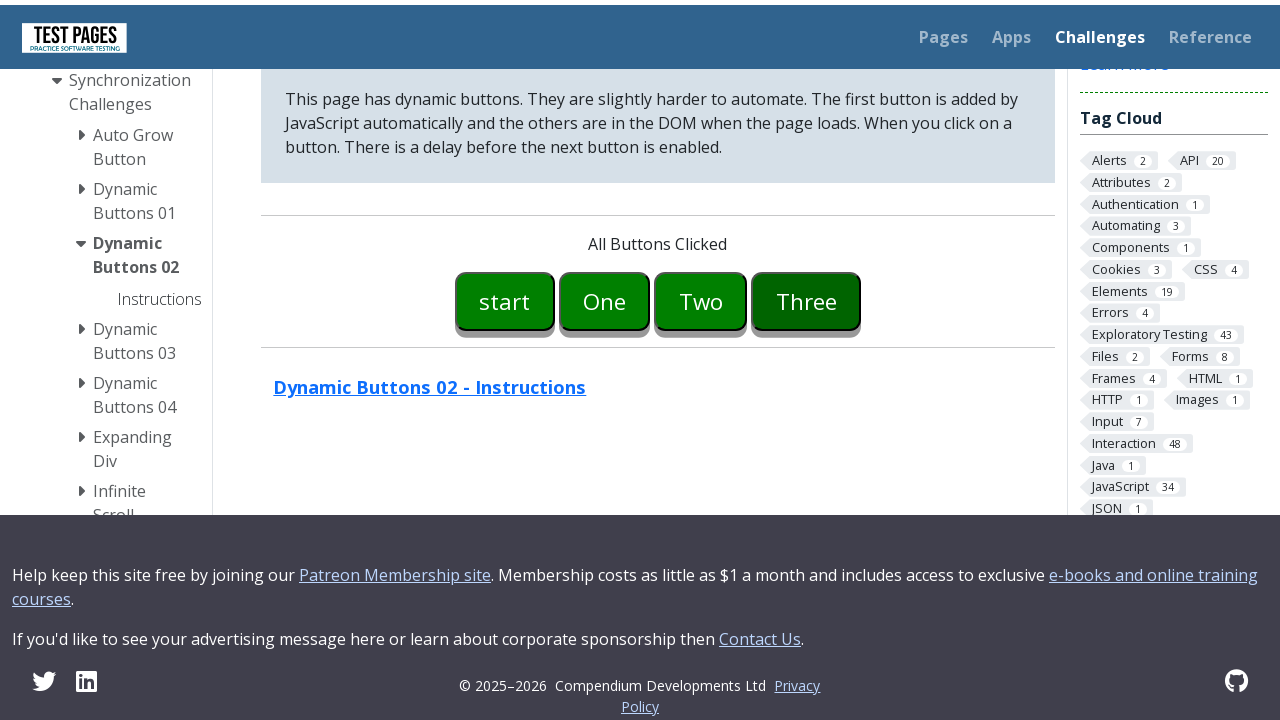

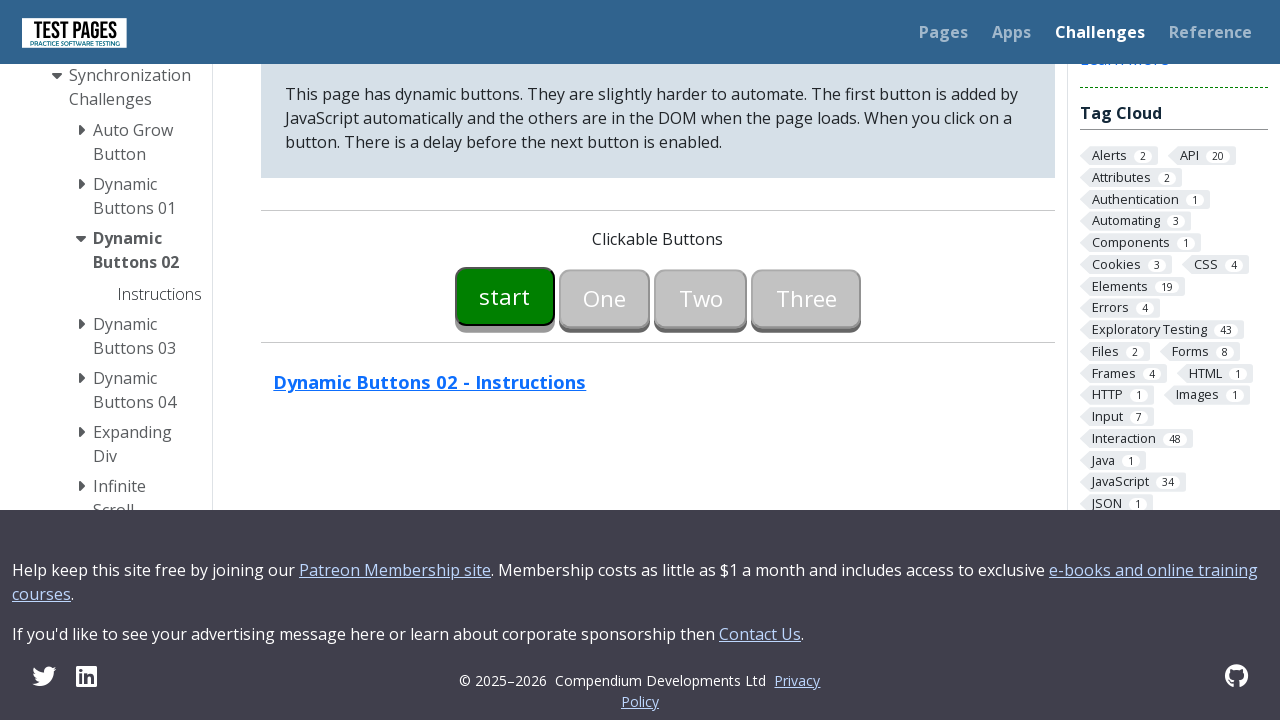